Tests the search/filter functionality on a product offers page by entering a search term and verifying that filtered results match the search query

Starting URL: https://rahulshettyacademy.com/seleniumPractise/#/offers

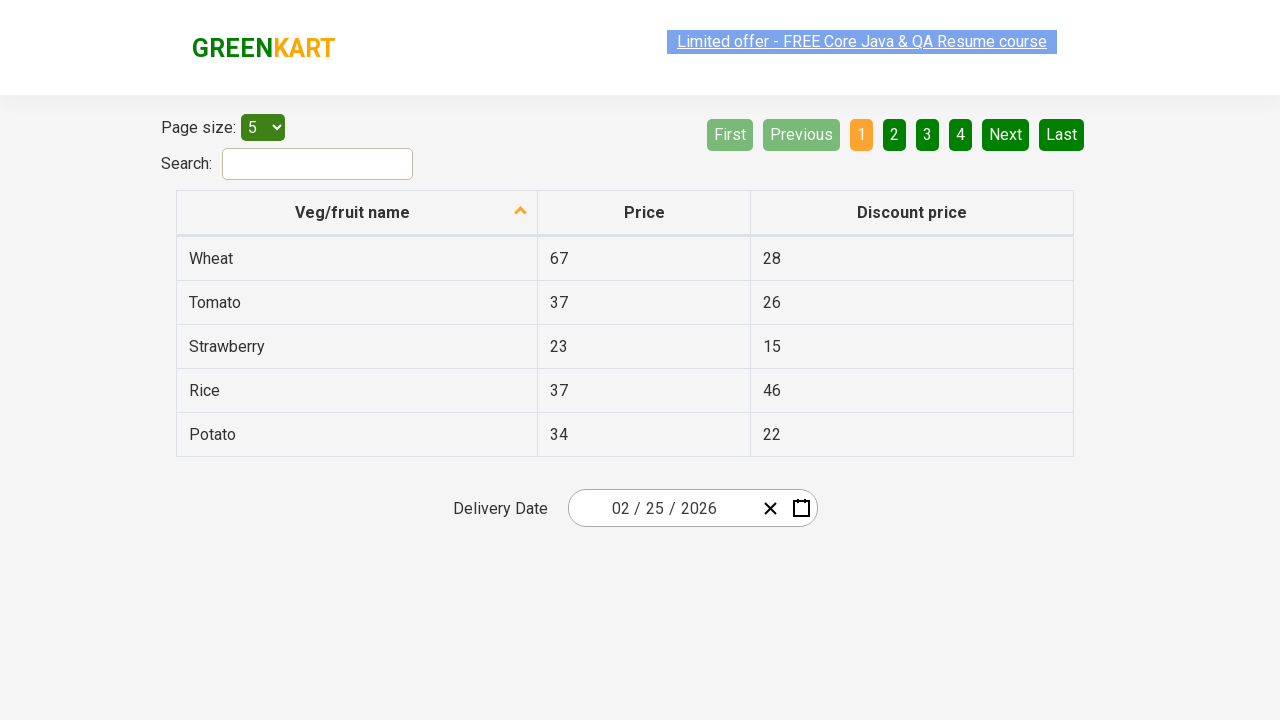

Filled search field with 'Rice' on #search-field
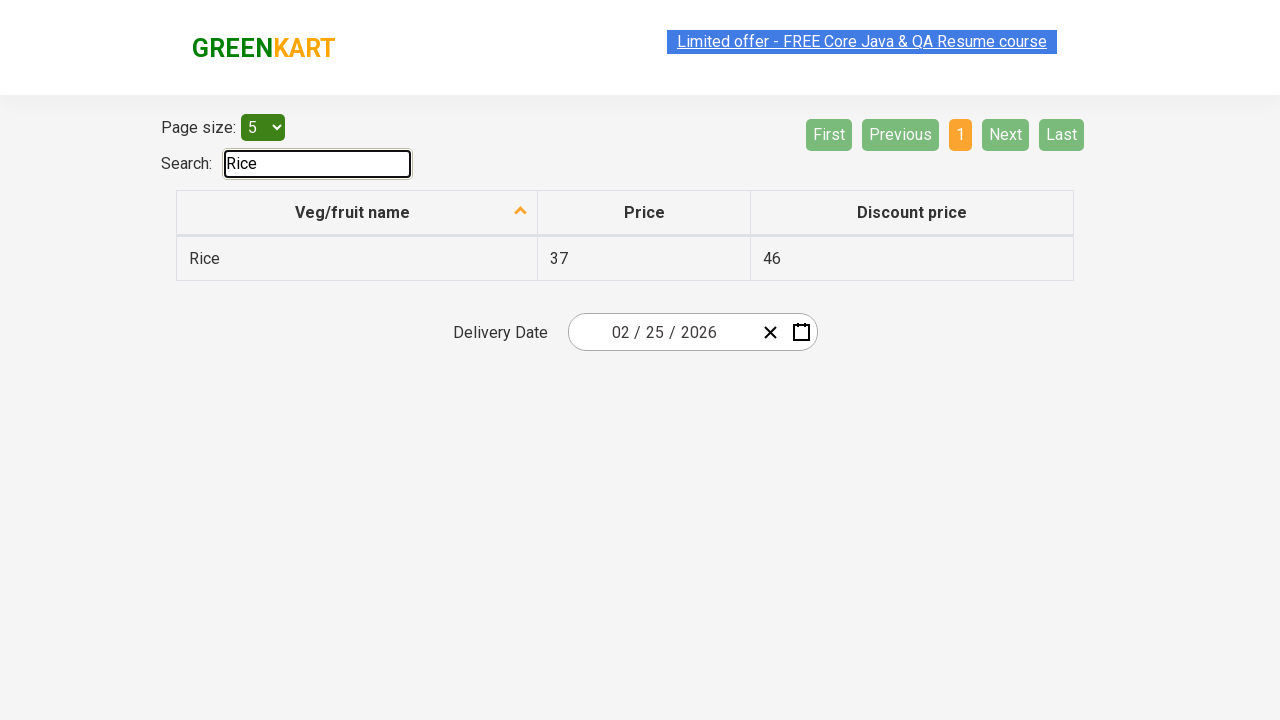

Waited 1000ms for filter to apply
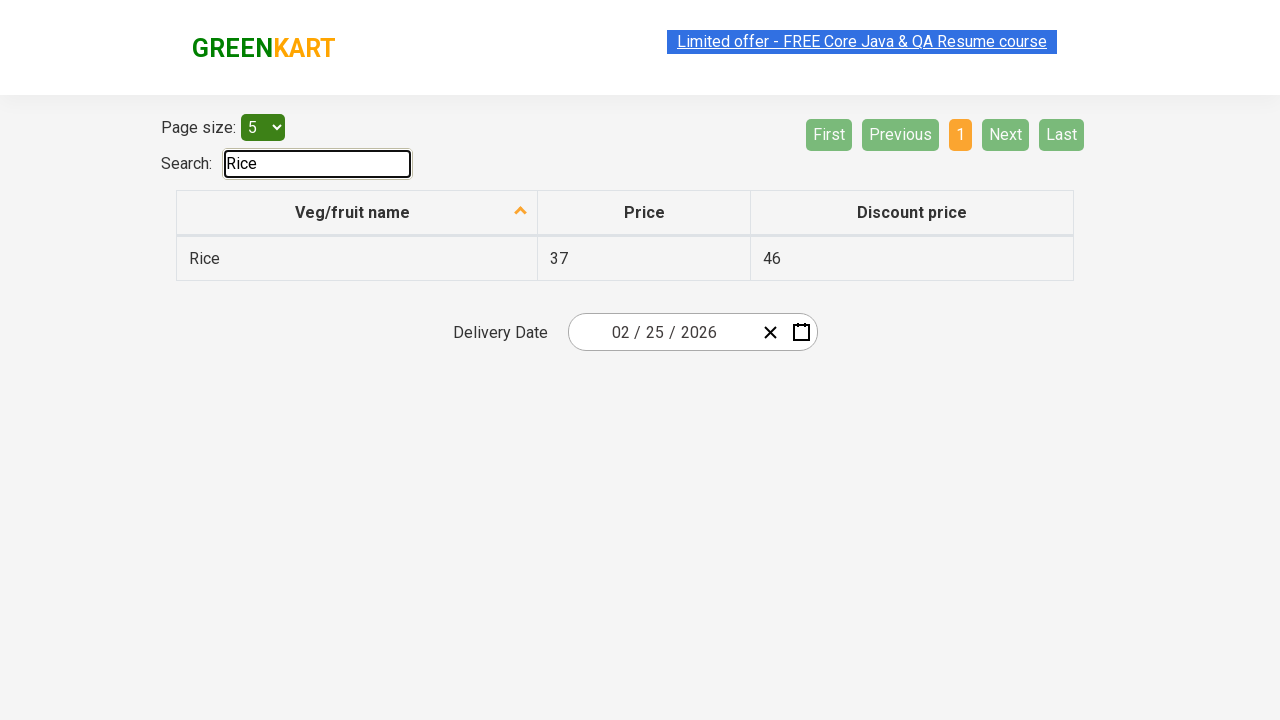

Retrieved filtered product items from results
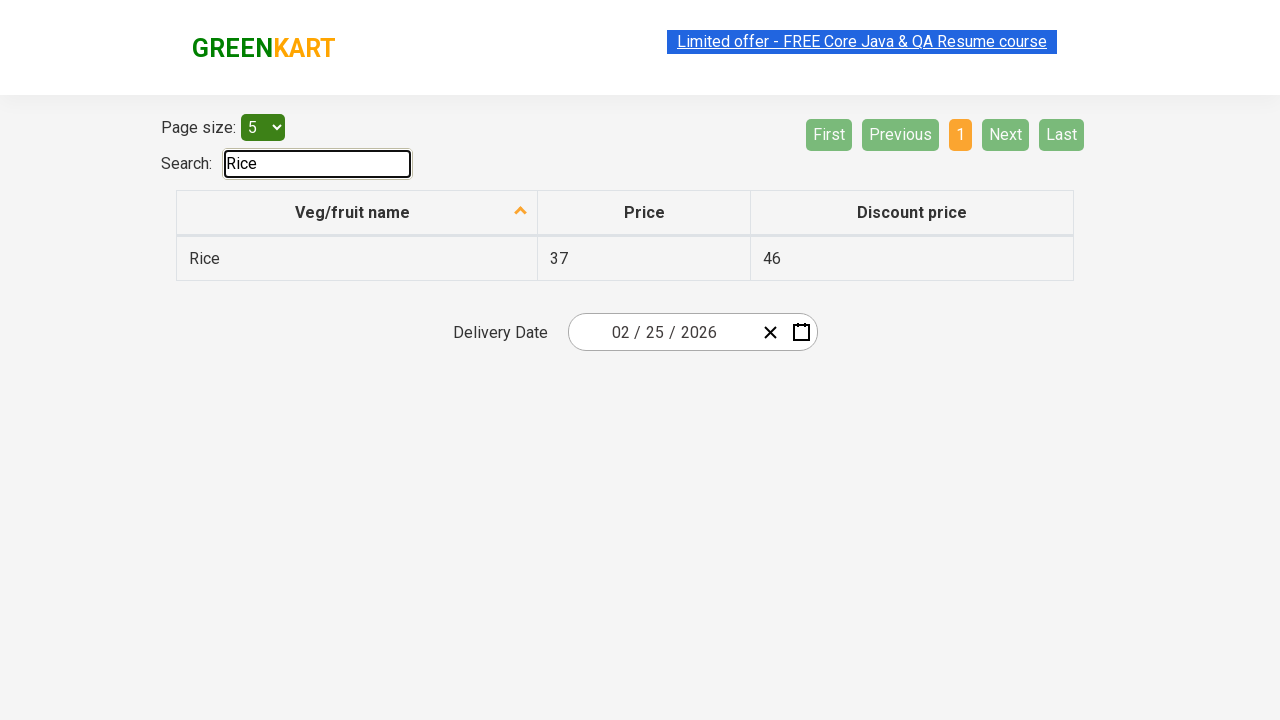

Verified filtered item 'Rice' contains search term 'Rice'
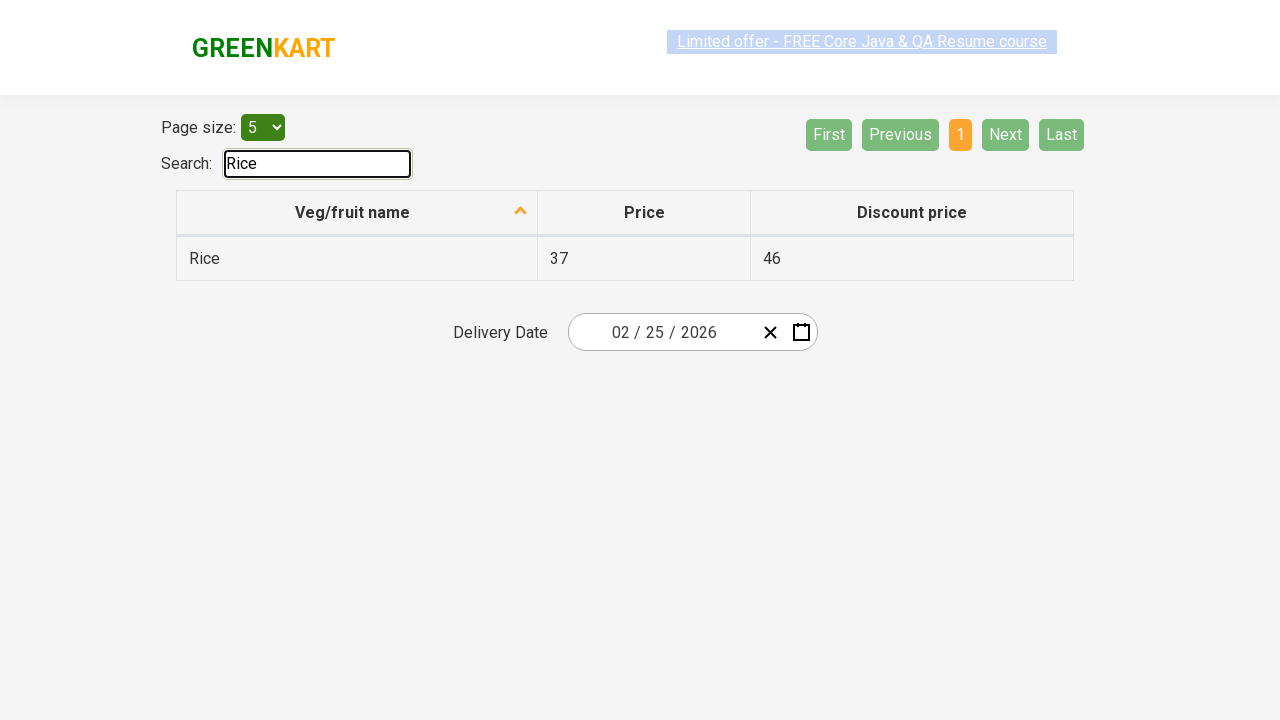

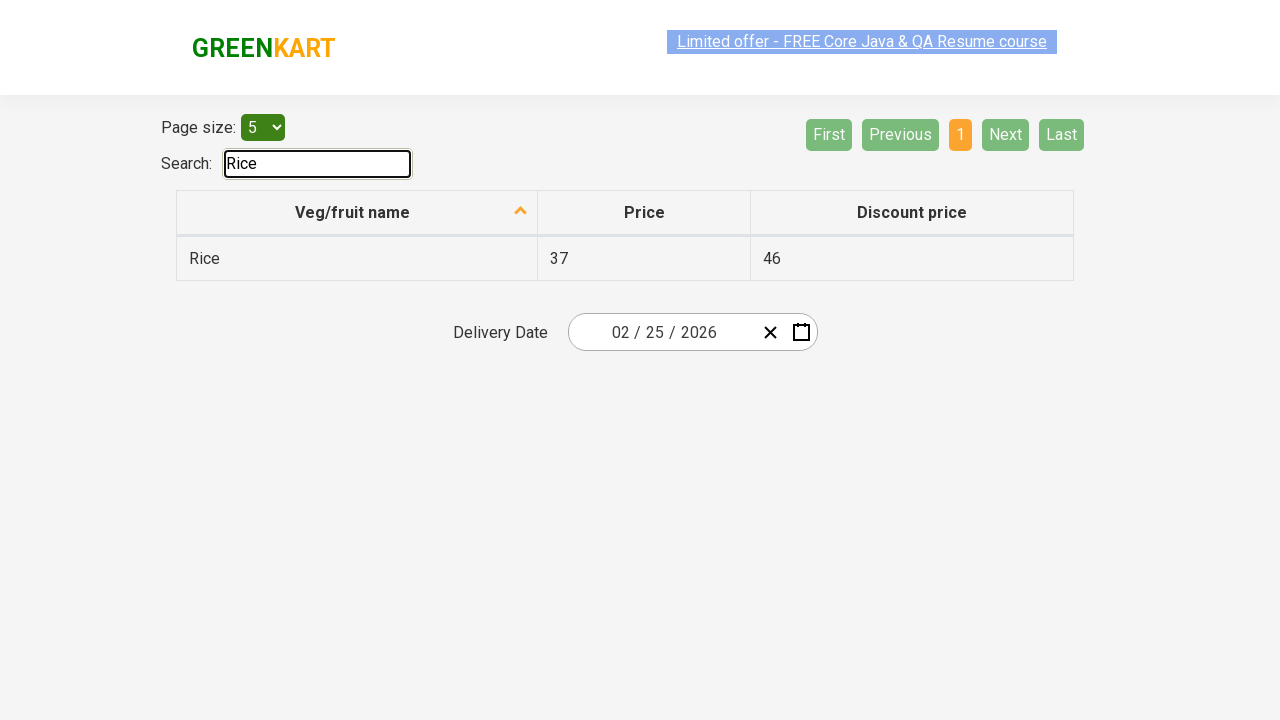